Tests alert handling functionality by entering a name in a text field, triggering an alert, and accepting it

Starting URL: https://rahulshettyacademy.com/AutomationPractice/

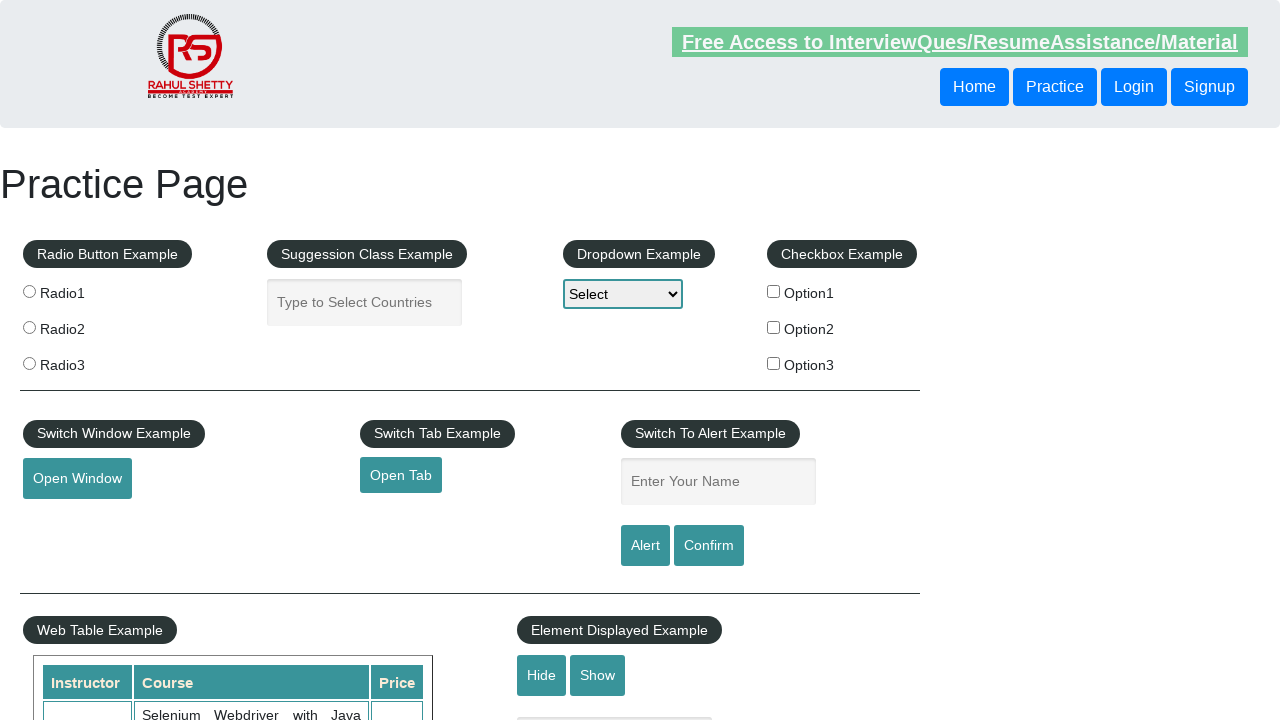

Entered 'Shobhit' in the name text field on #name
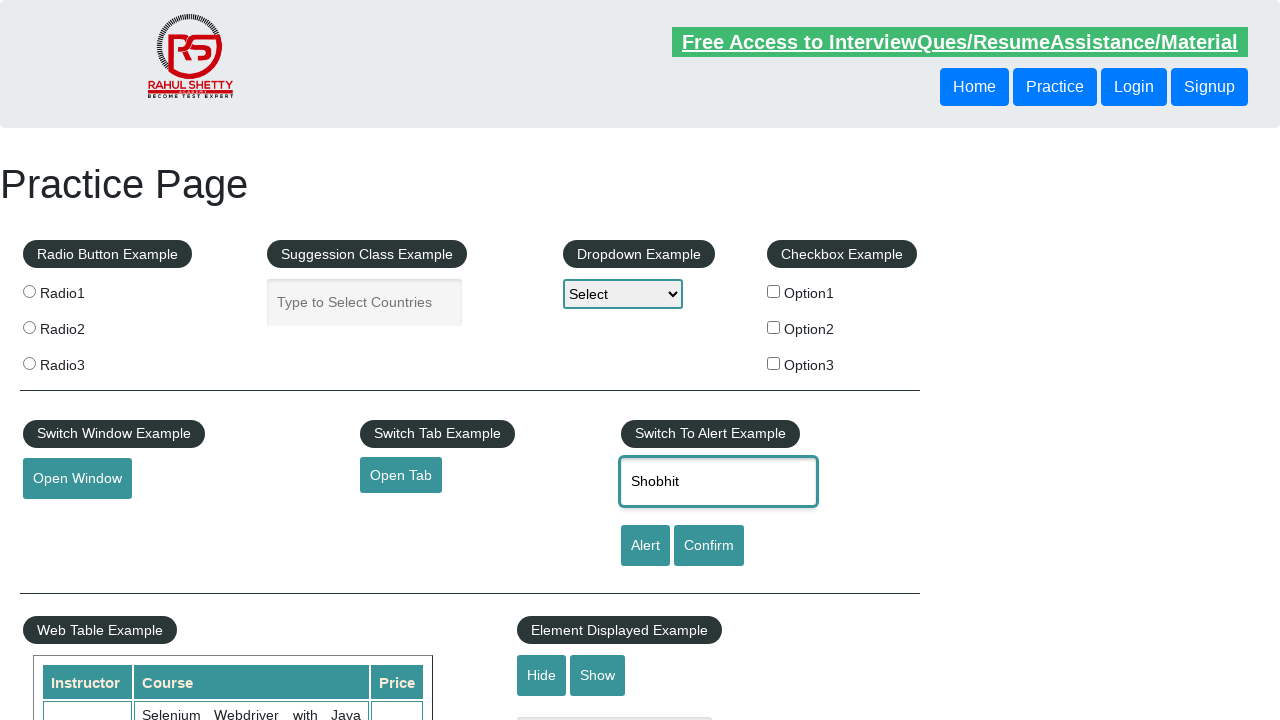

Clicked the alert button to trigger alert dialog at (645, 546) on [id='alertbtn']
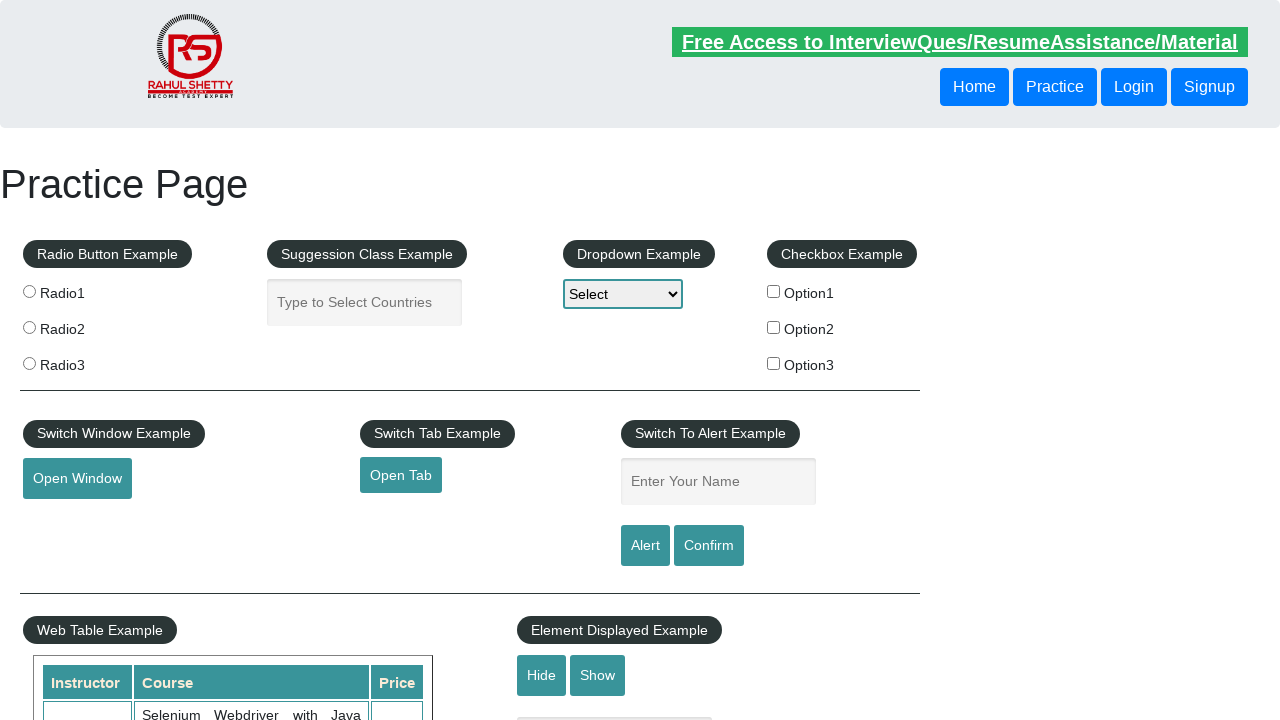

Alert dialog accepted
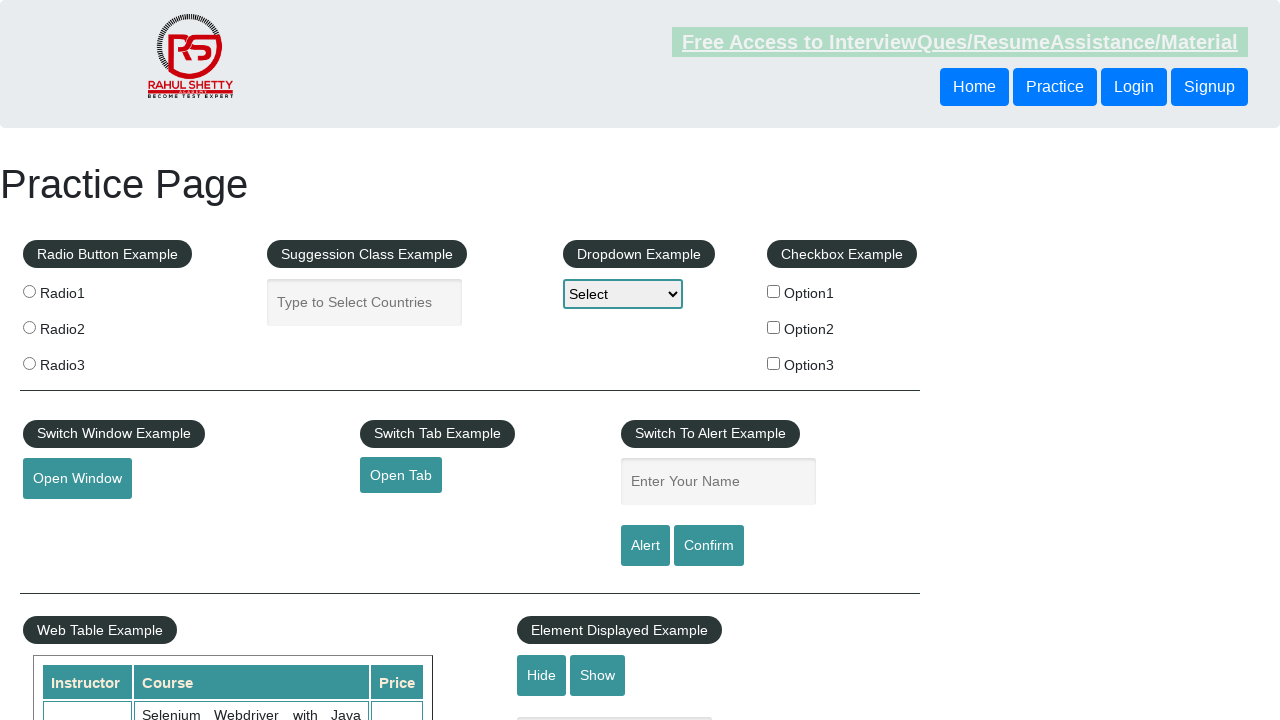

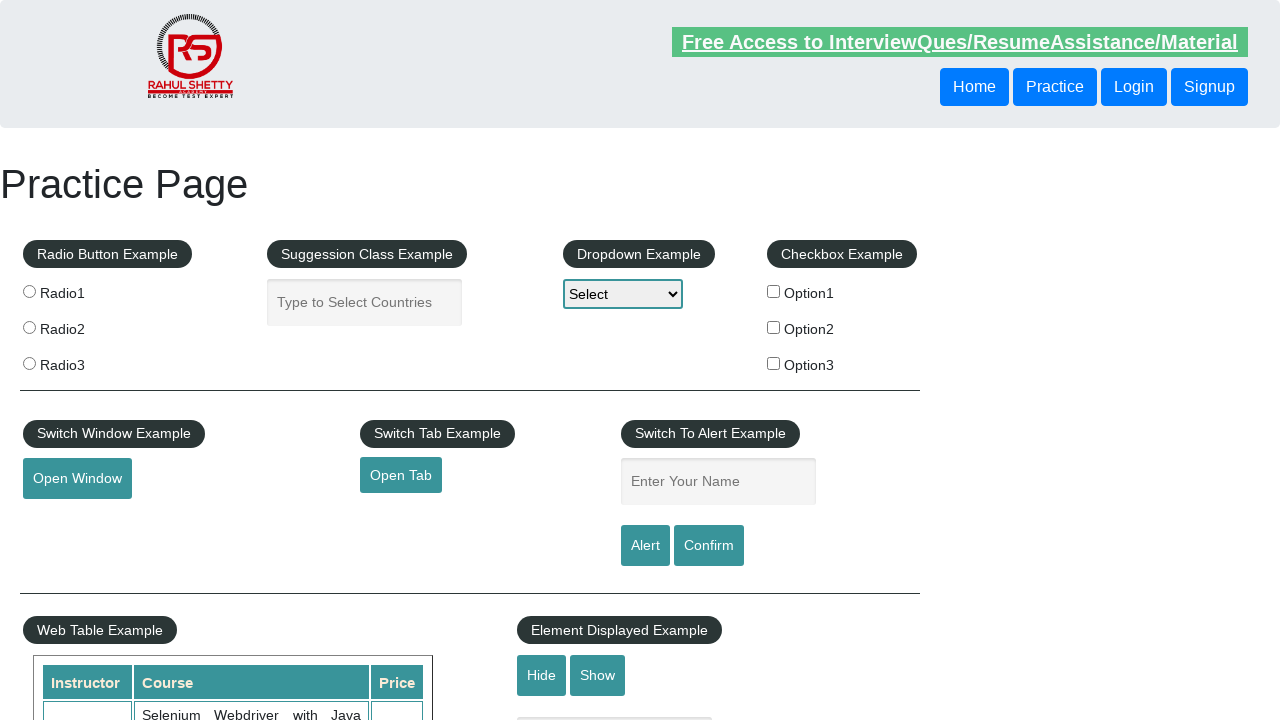